Tests form submission by filling first name, last name, and job title fields, selecting a radio button, and clicking submit.

Starting URL: http://formy-project.herokuapp.com/form

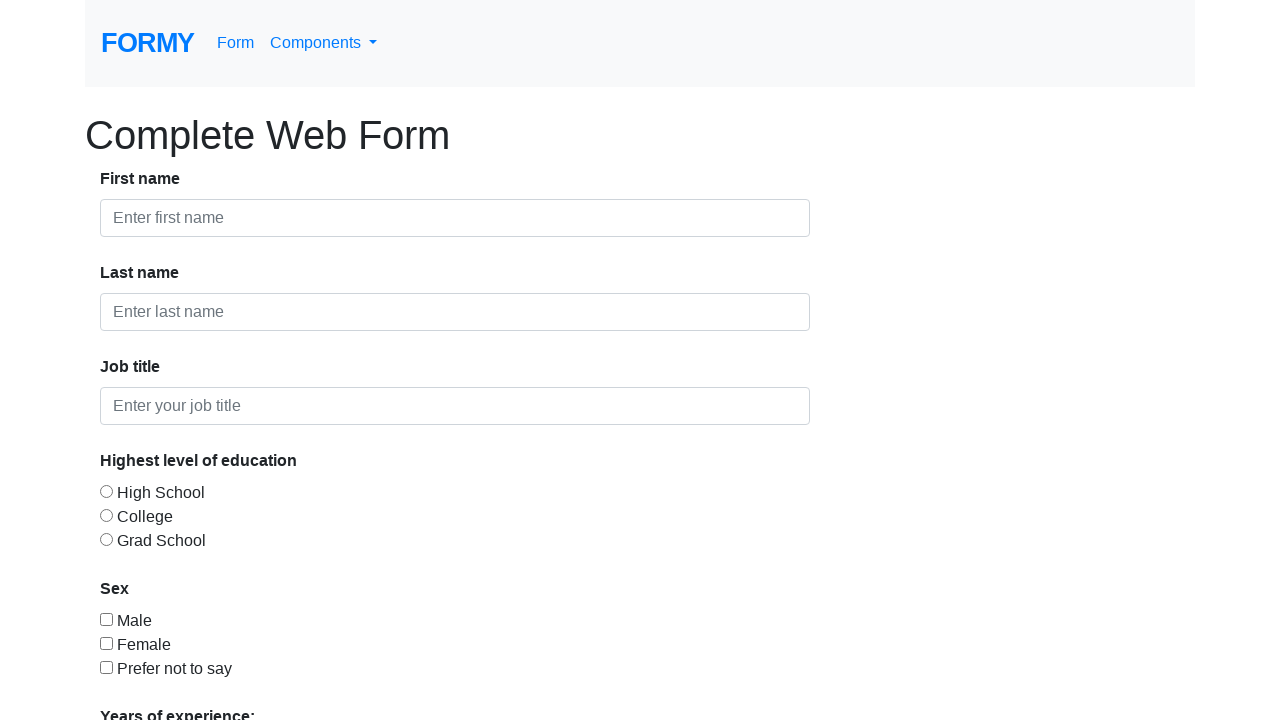

Filled first name field with 'Mohamed' on #first-name
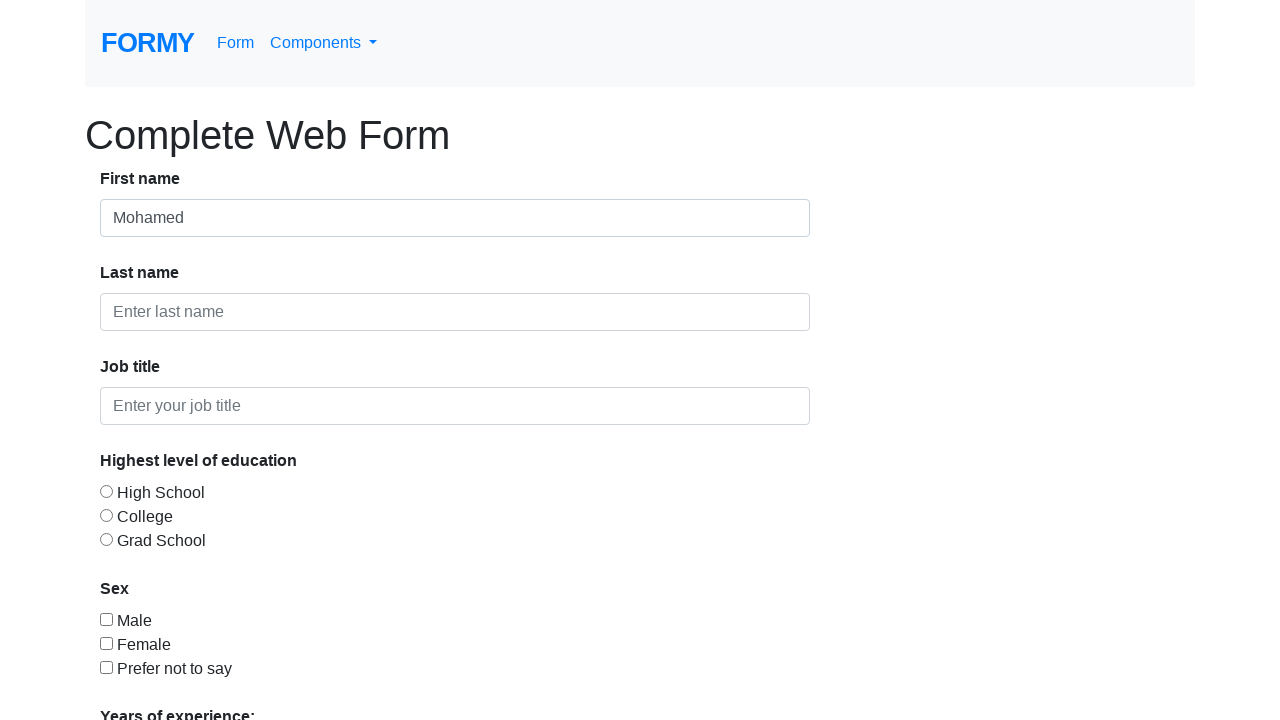

Filled last name field with 'Abdelrahman' on #last-name
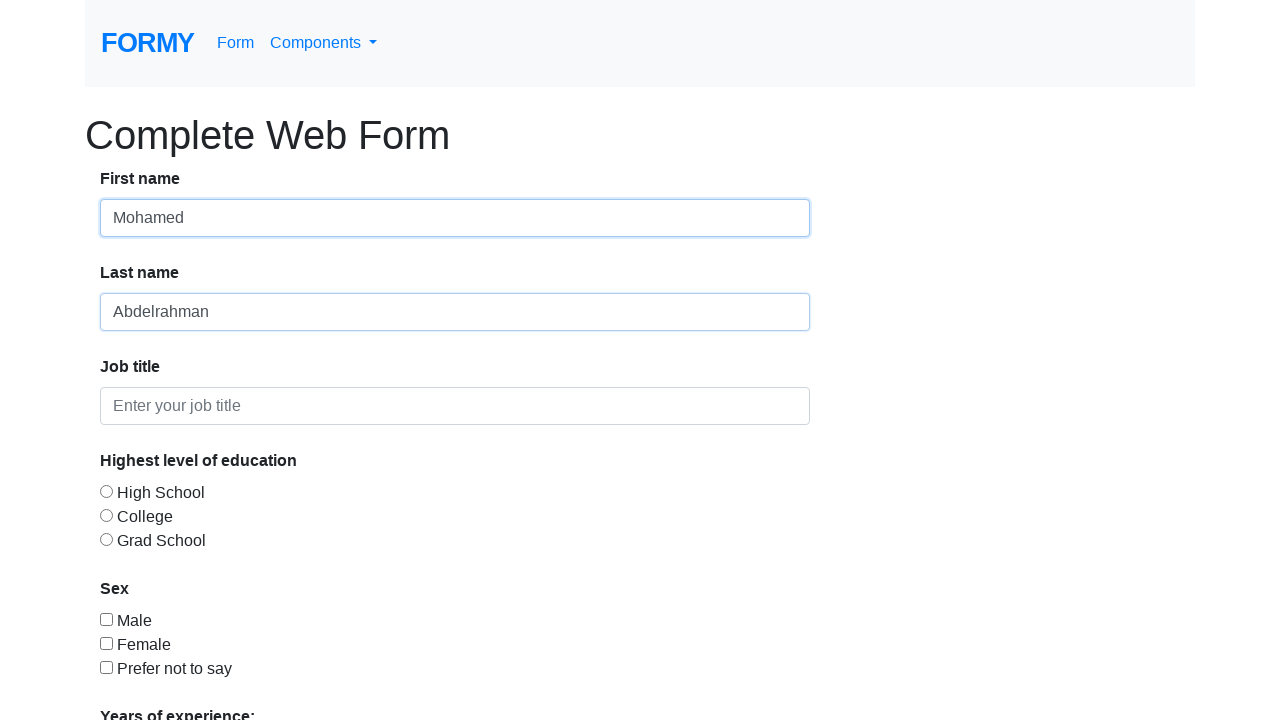

Filled job title field with 'Student' on #job-title
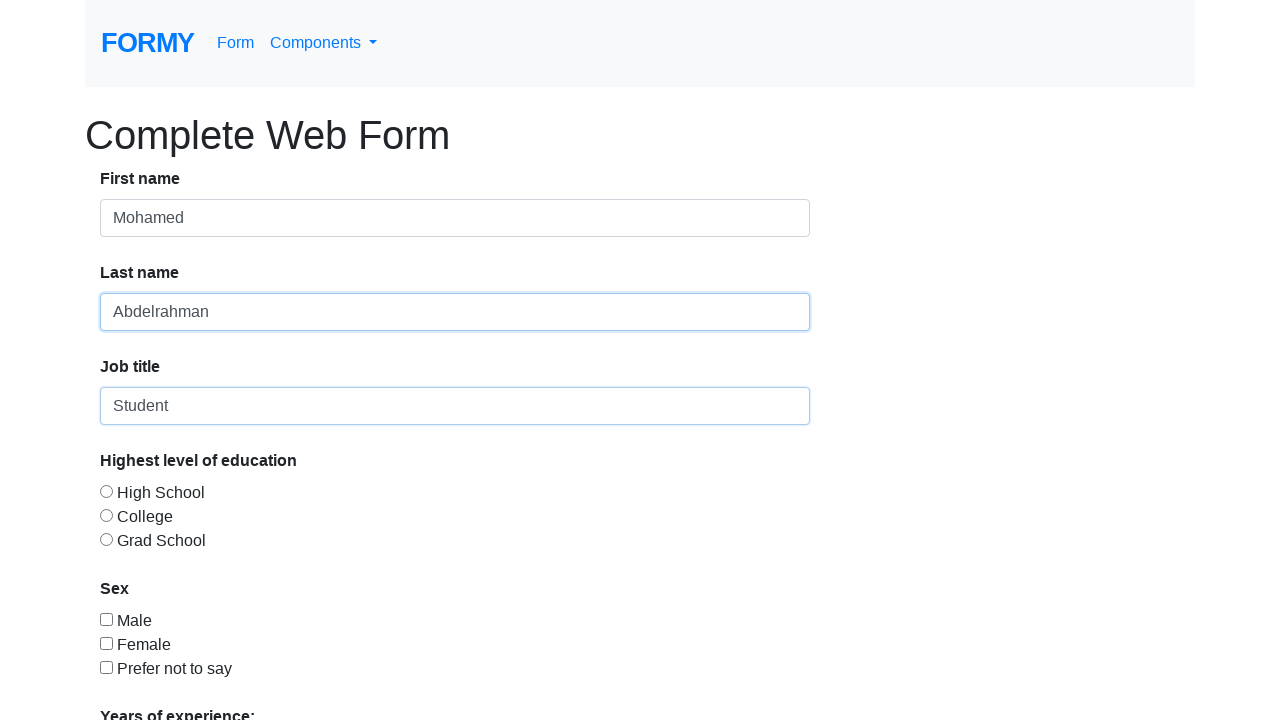

Selected radio button option 1 at (106, 491) on #radio-button-1
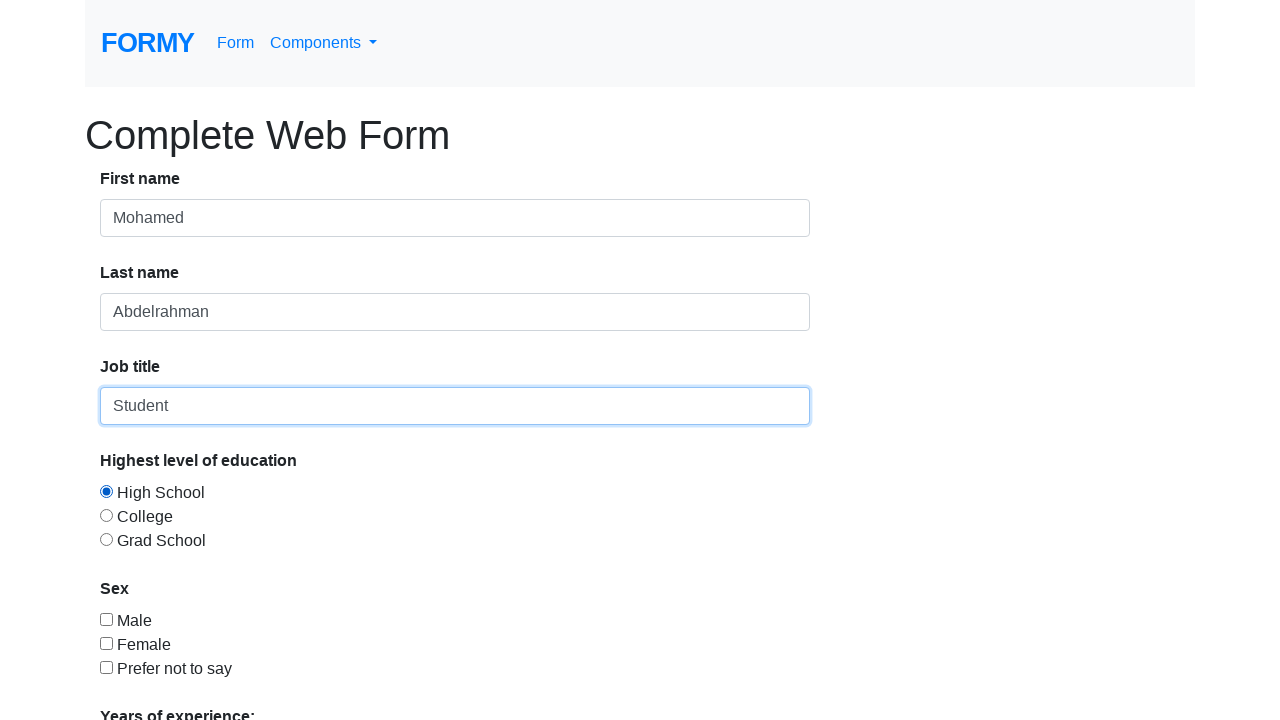

Clicked submit button to submit form at (148, 680) on xpath=//html/body/div/form/div/div[8]/a
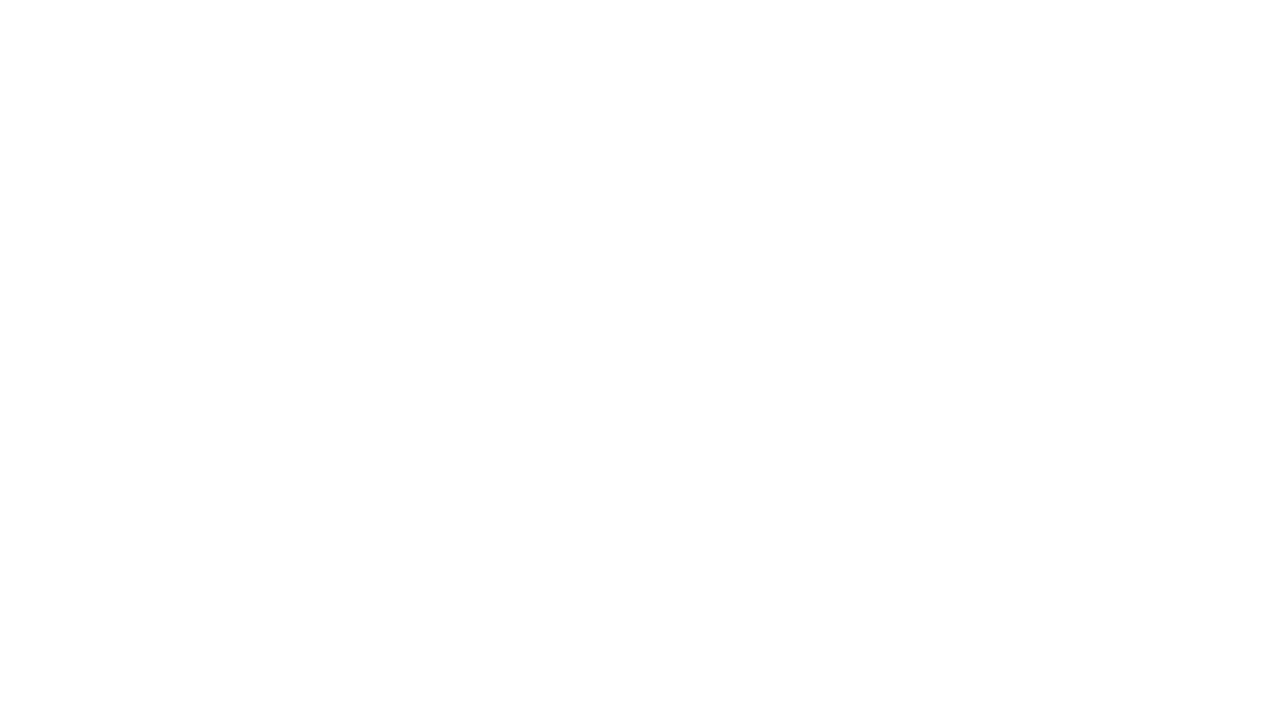

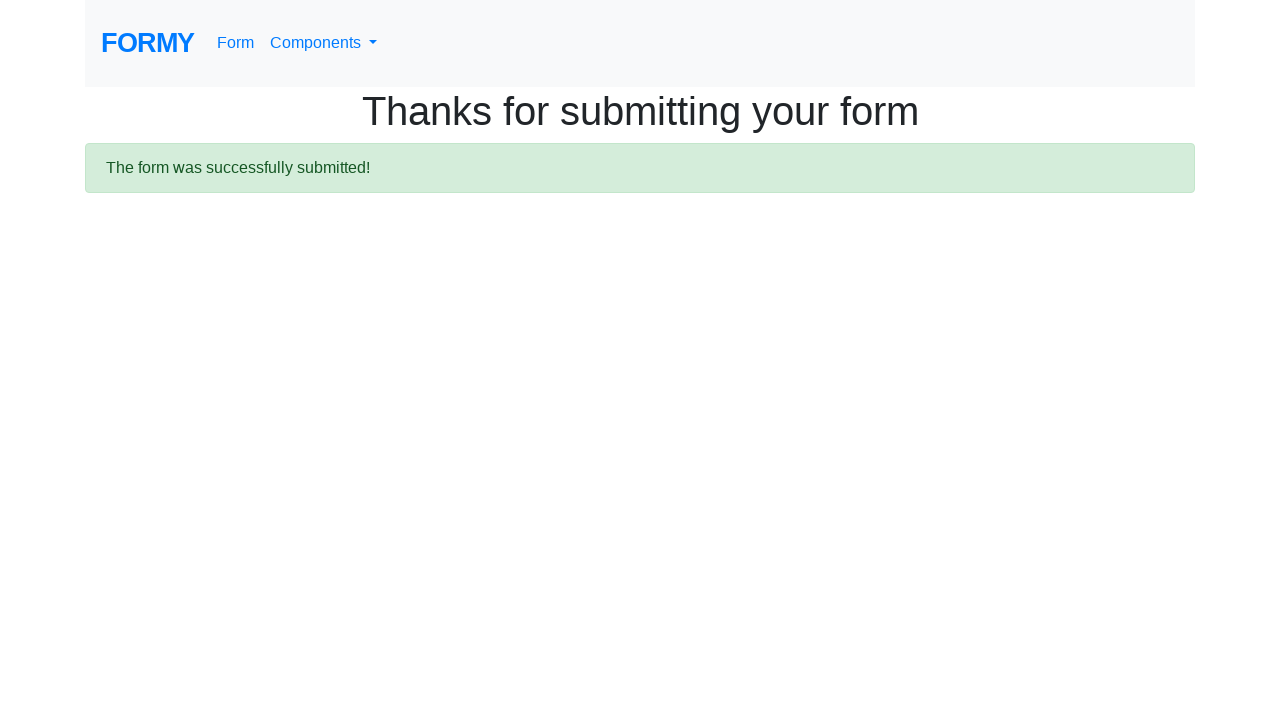